Tests ascending order sorting on a data table (table1) by clicking the 4th column header and verifying the dues column is sorted in ascending order.

Starting URL: http://the-internet.herokuapp.com/tables

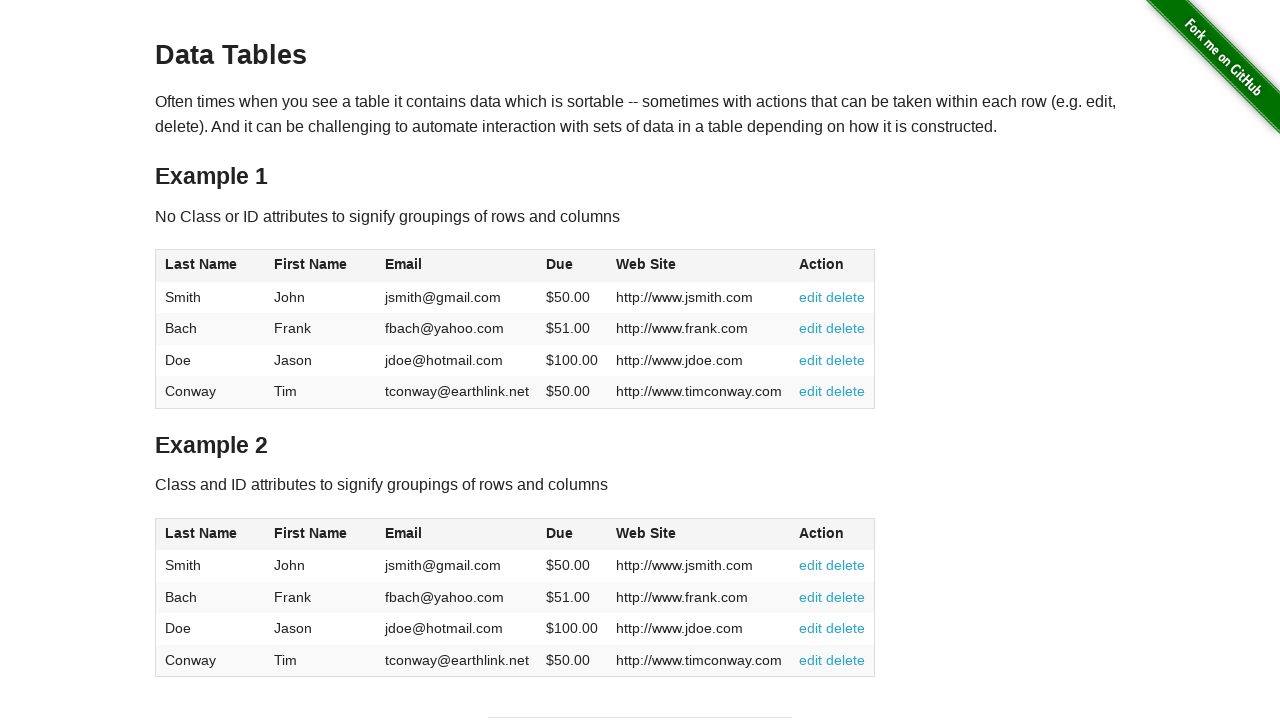

Clicked the 4th column header (Dues) to sort in ascending order at (572, 266) on #table1 thead tr th:nth-of-type(4)
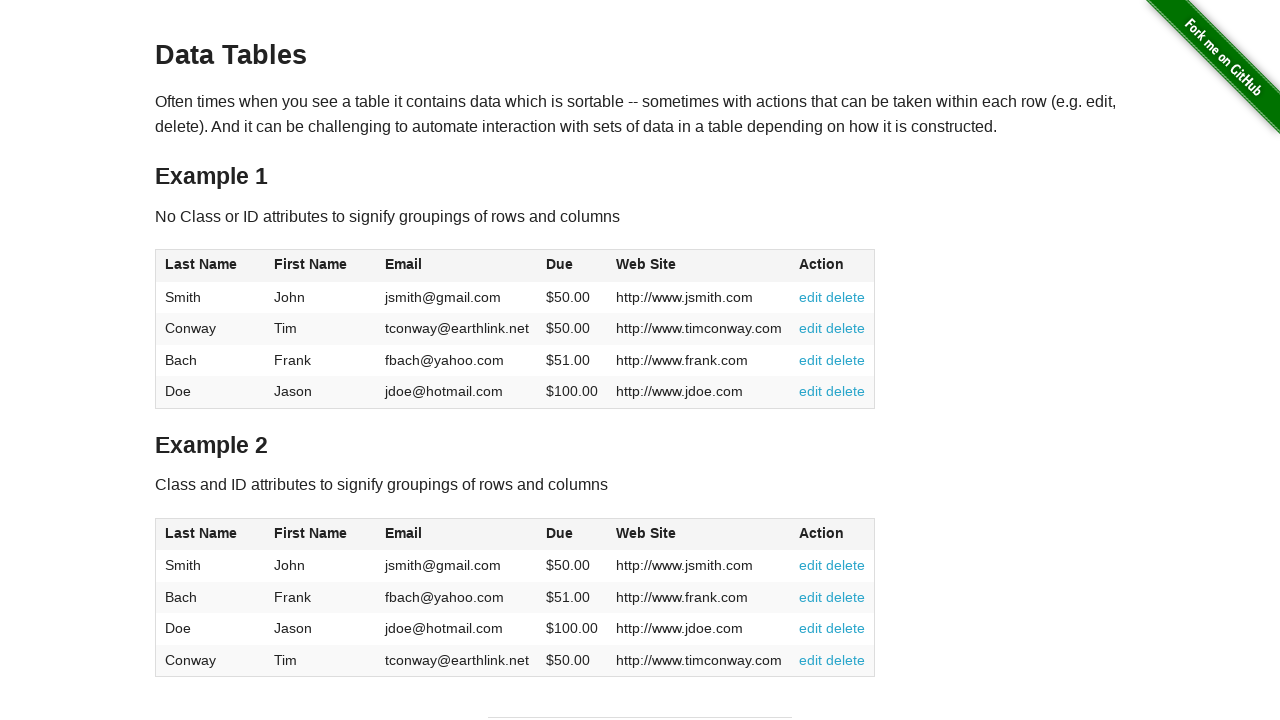

Verified that the dues column in the data table is loaded and sorted in ascending order
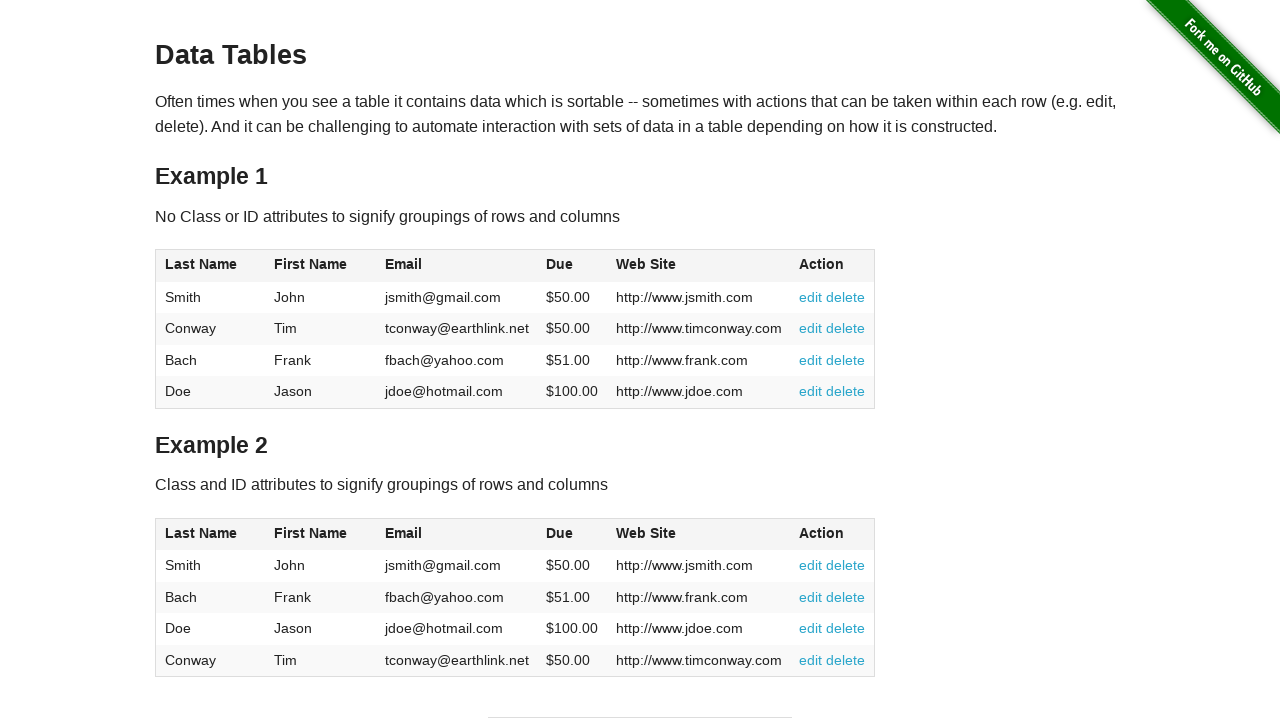

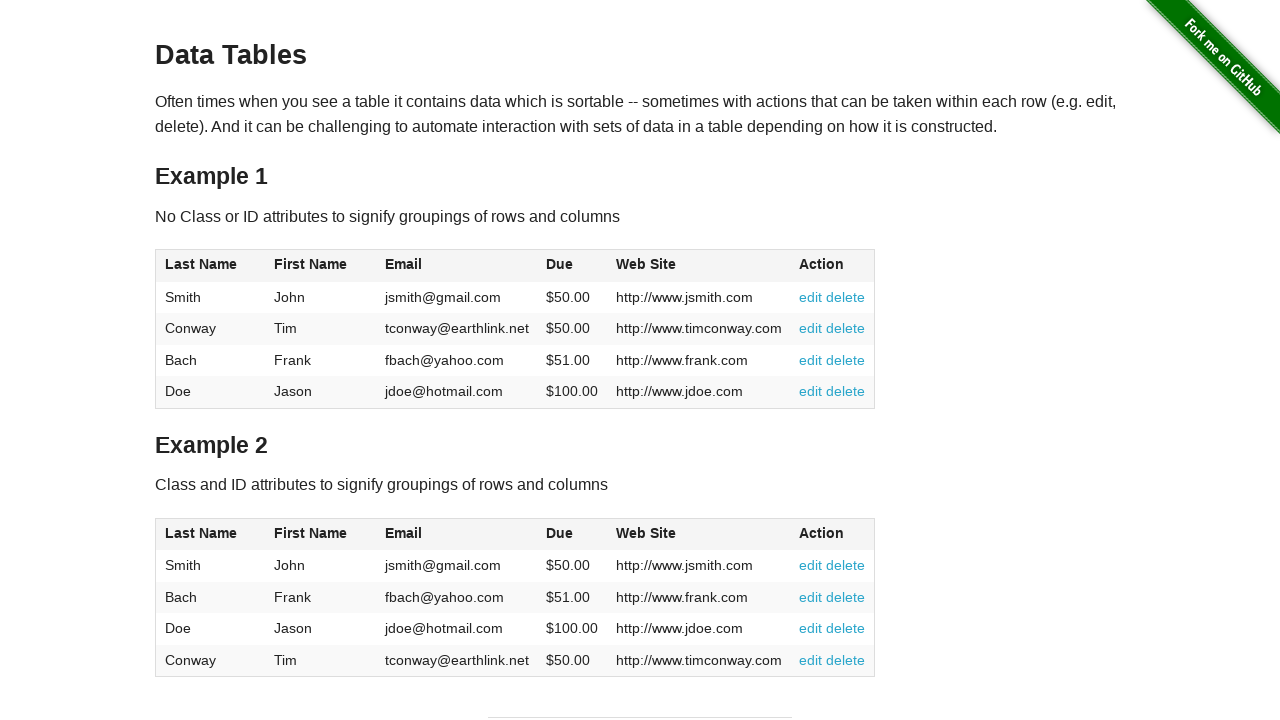